Tests prompt dialog handling by clicking the Prompt button, accepting the dialog with a custom name, and verifying the resulting message.

Starting URL: https://testautomationpractice.blogspot.com/

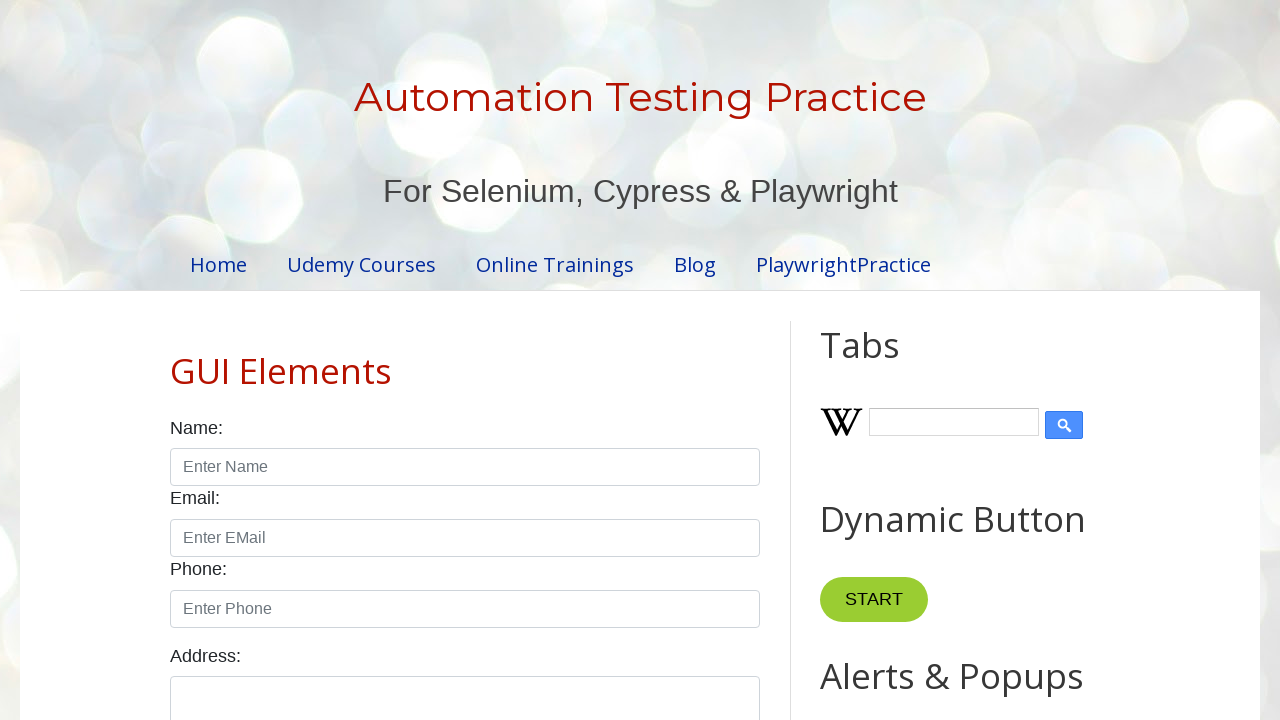

Waited for page header to load
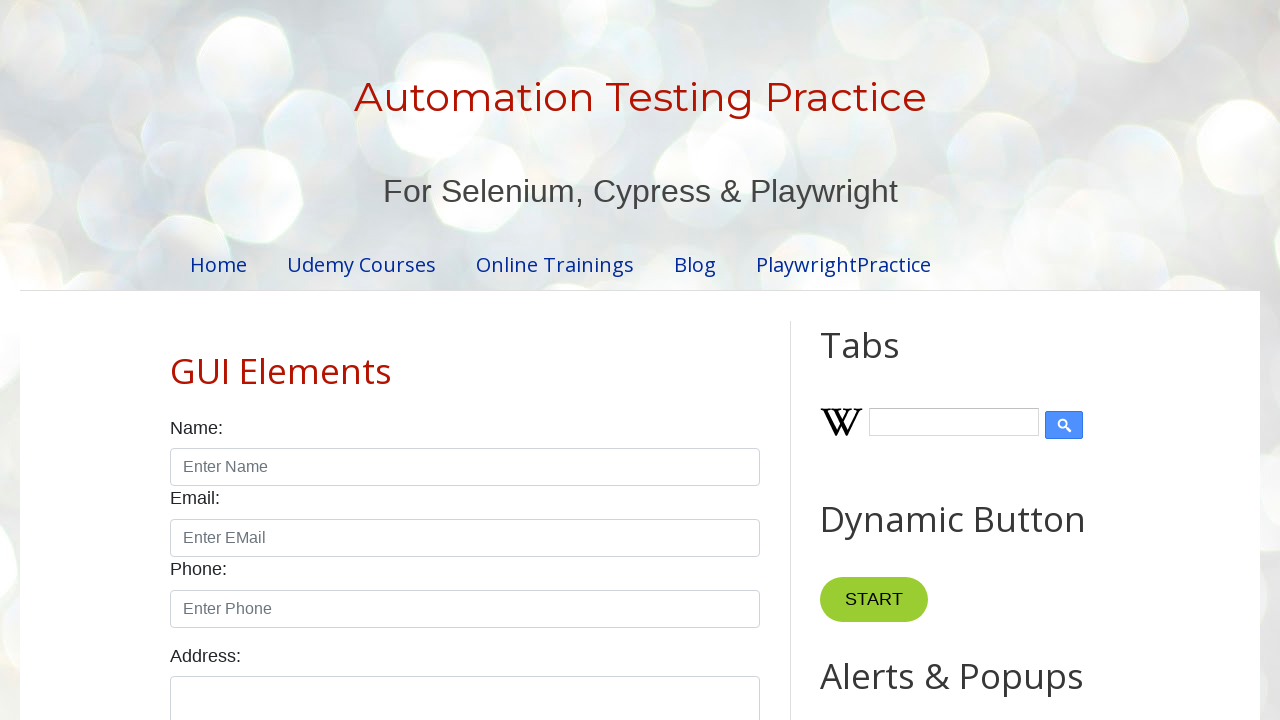

Set up dialog handler to accept prompt with 'John Doe'
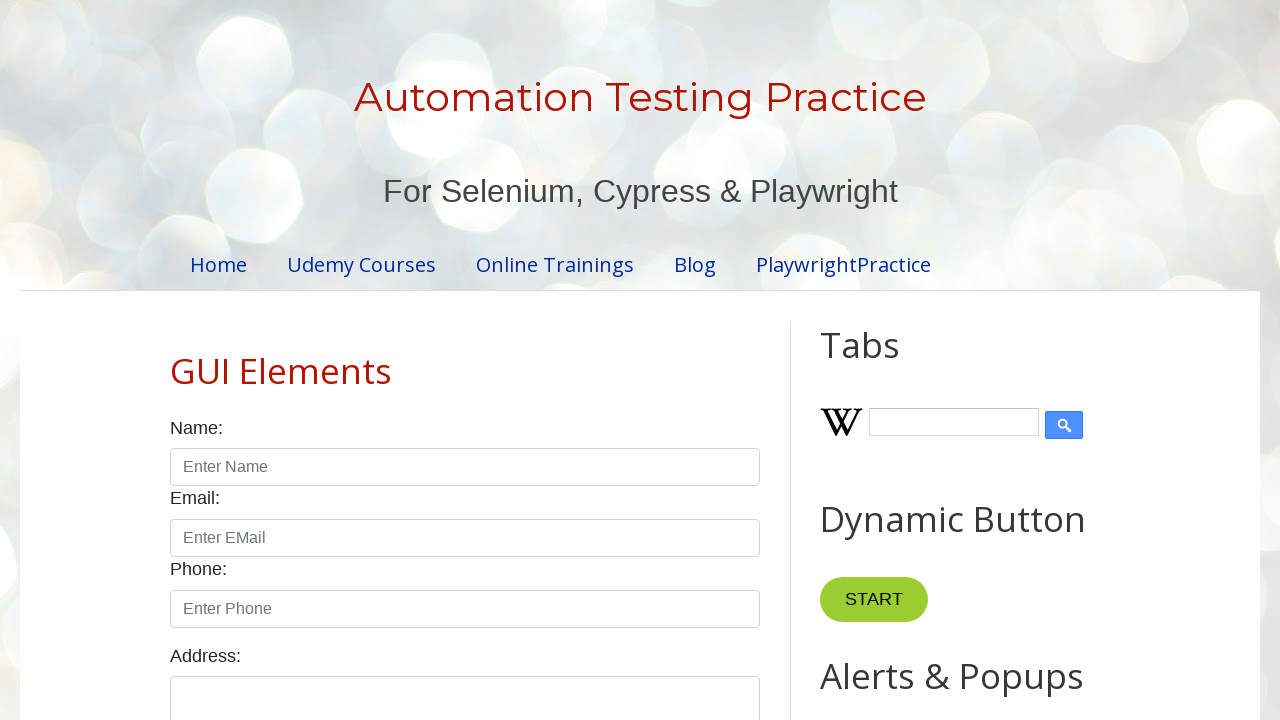

Clicked the Prompt button to trigger dialog at (890, 360) on button[onclick="myFunctionPrompt()"]
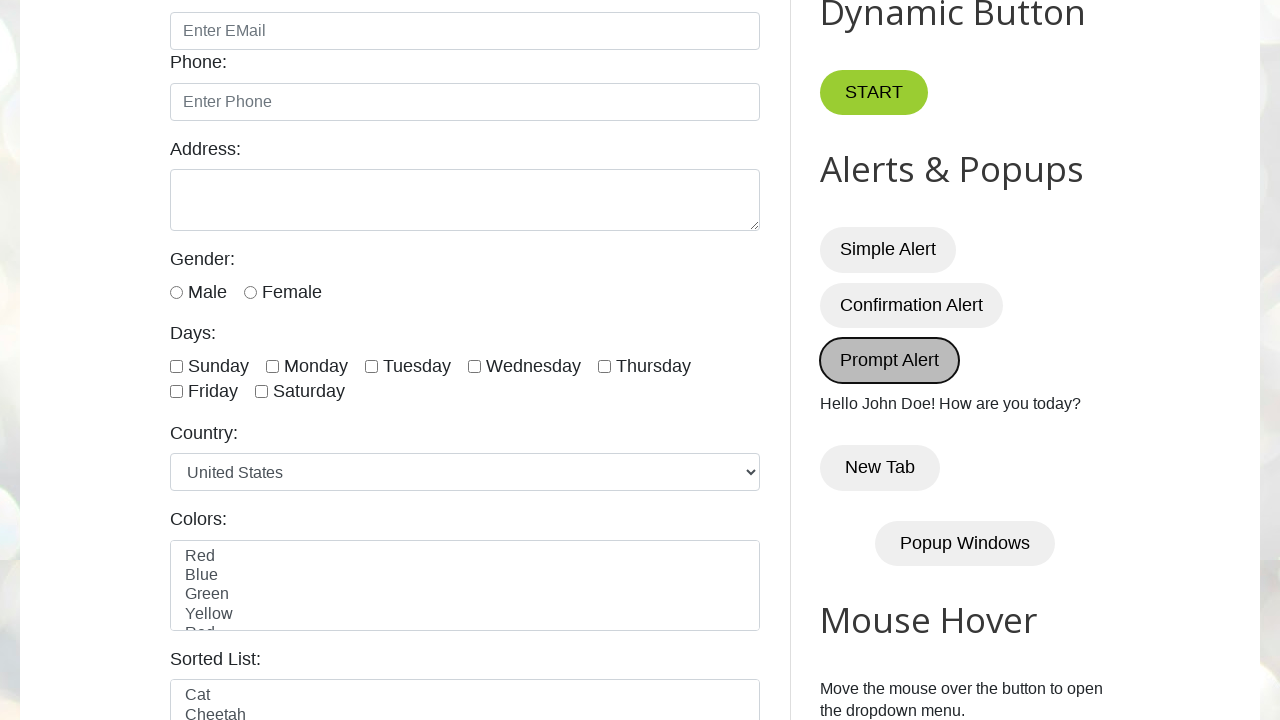

Waited for result message element to appear
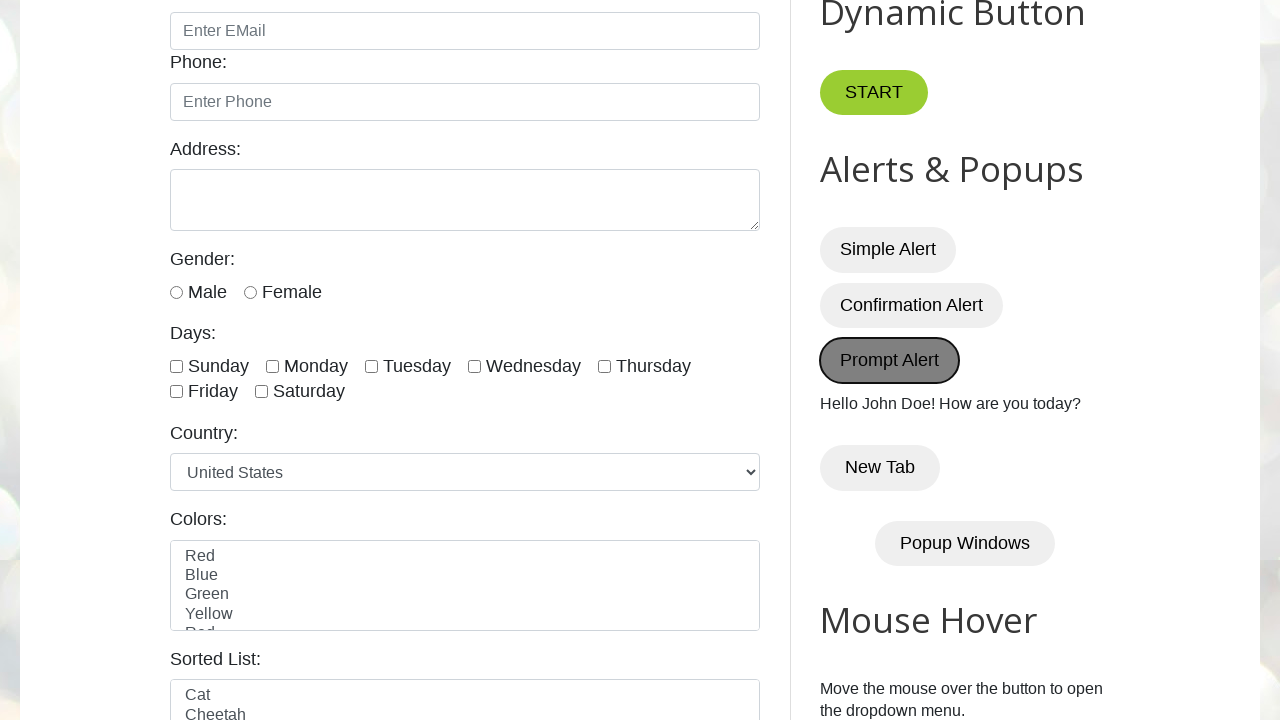

Verified prompt dialog accepted custom name and correct message displayed
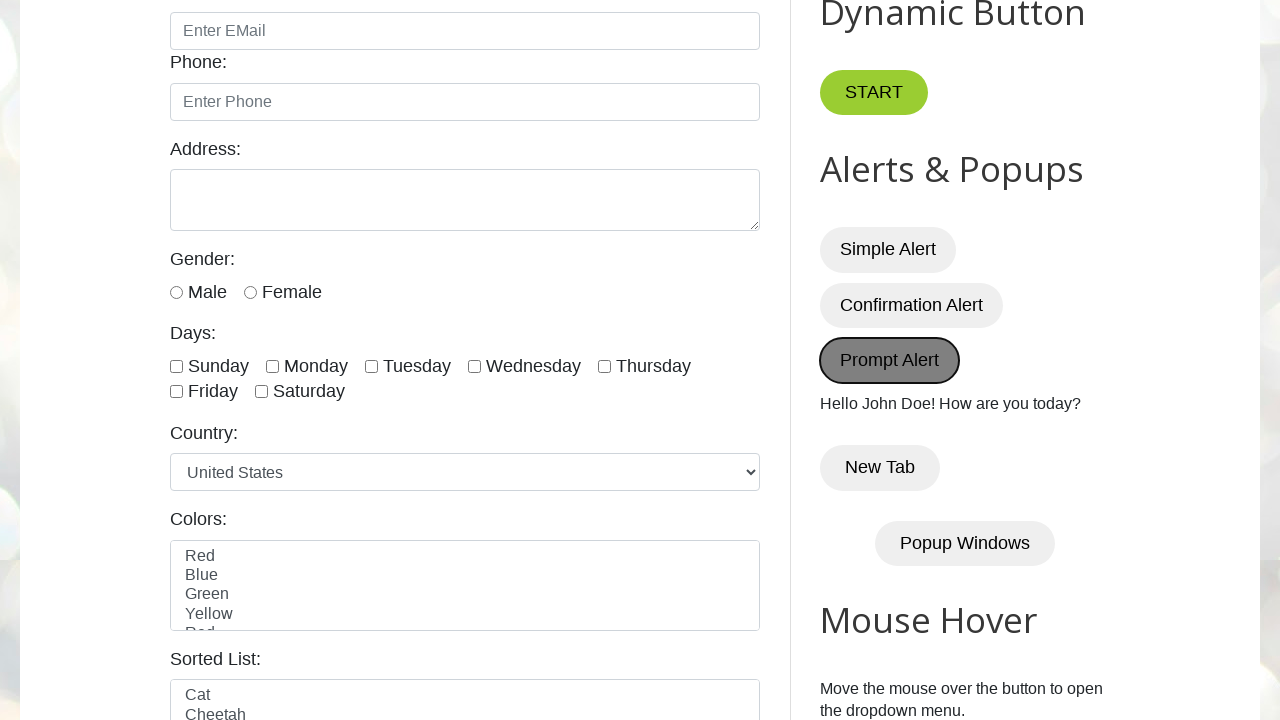

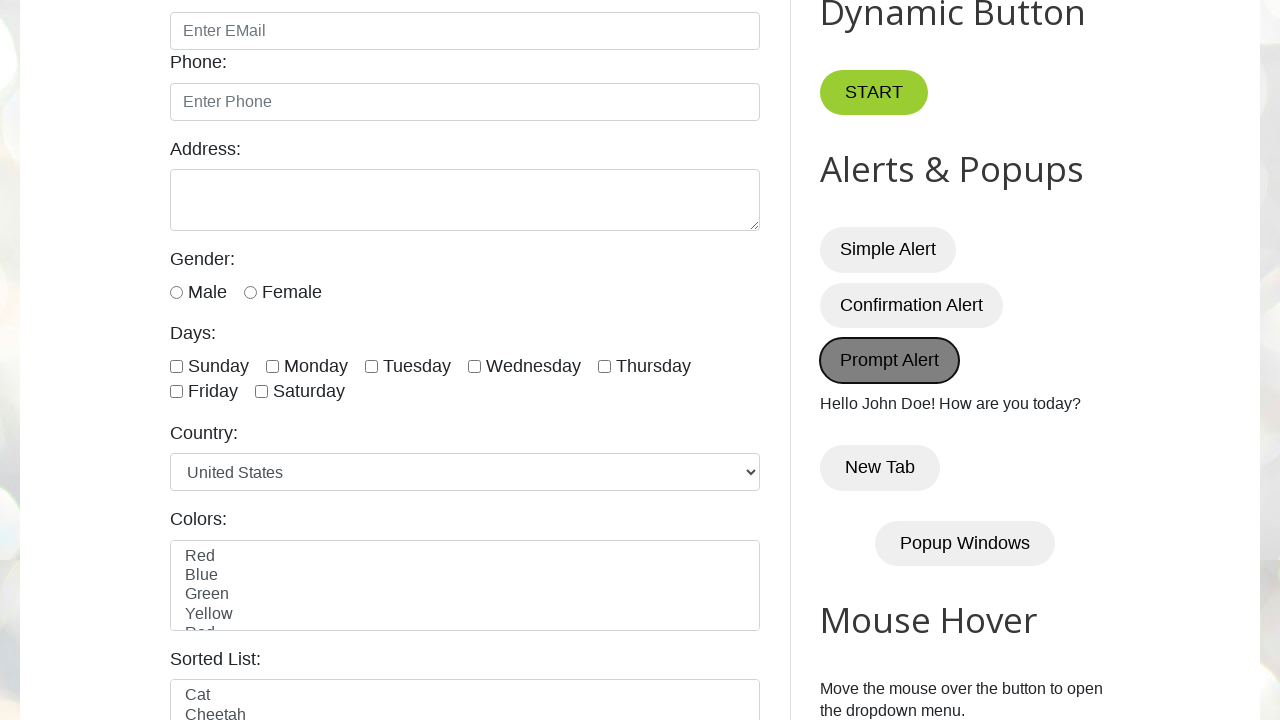